Tests hover functionality by hovering over user images to reveal hidden profile information

Starting URL: http://the-internet.herokuapp.com/hovers

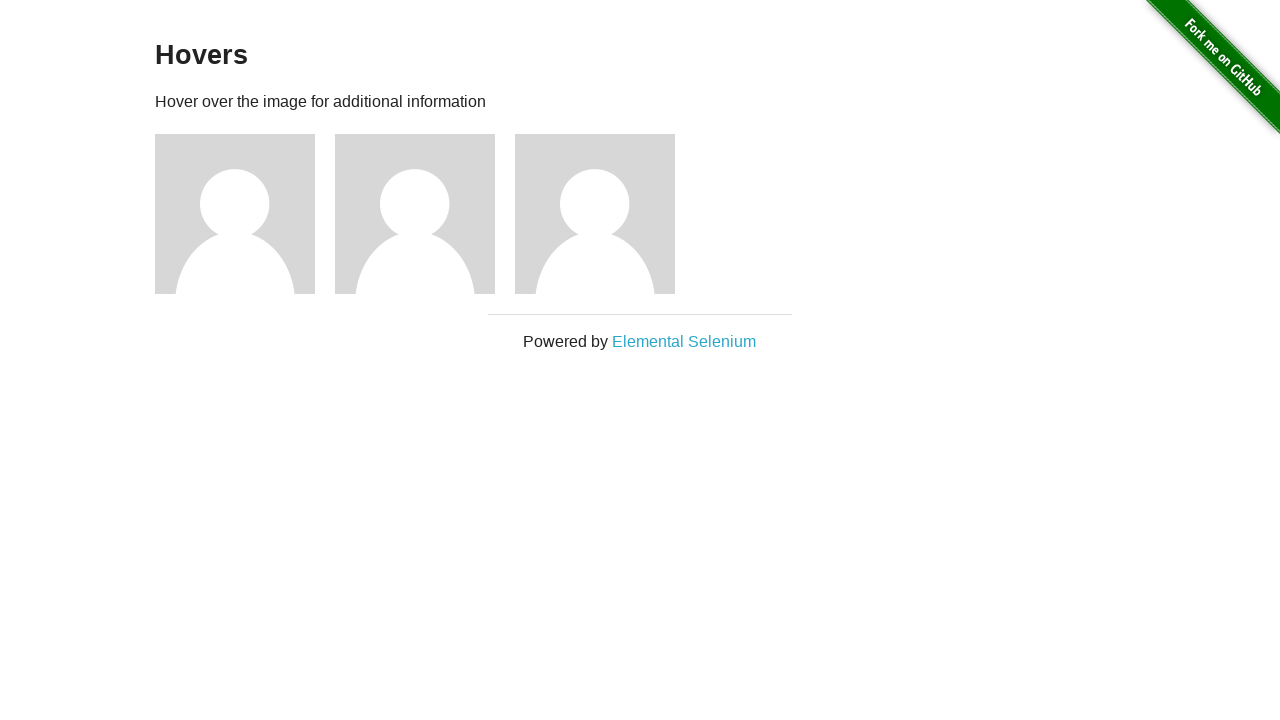

Waited for user image figures to load
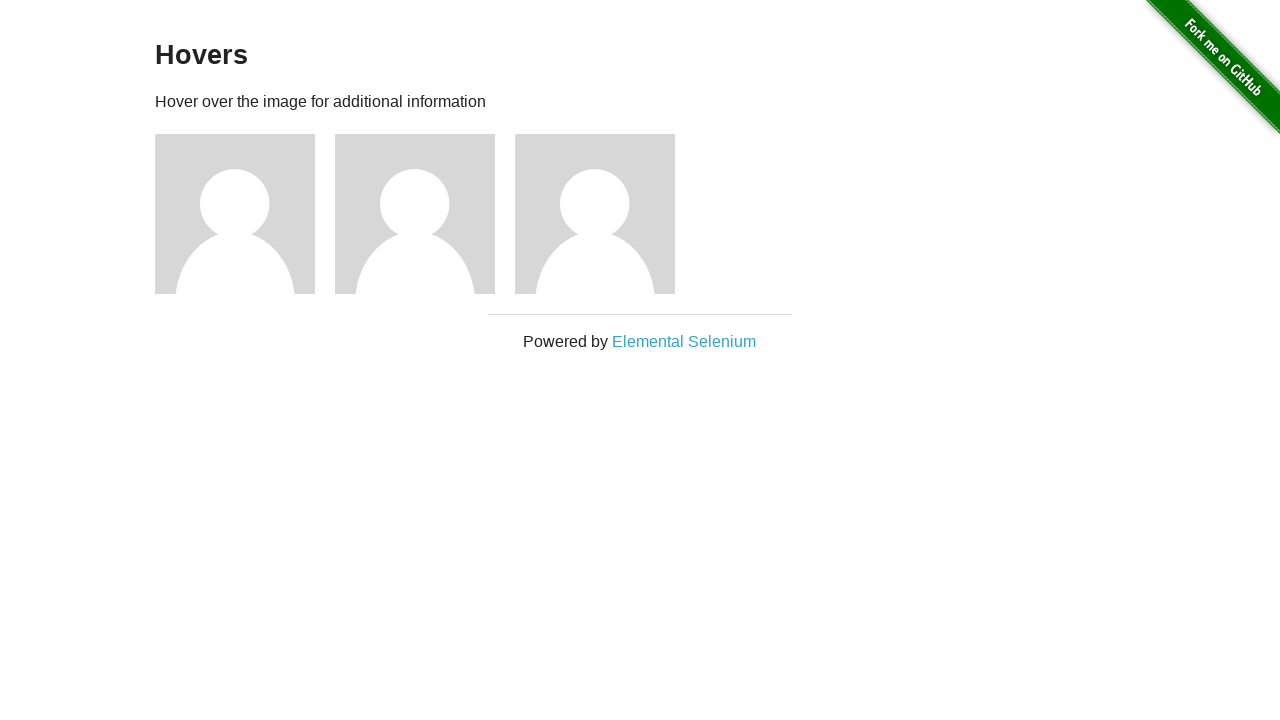

Located first user image figure
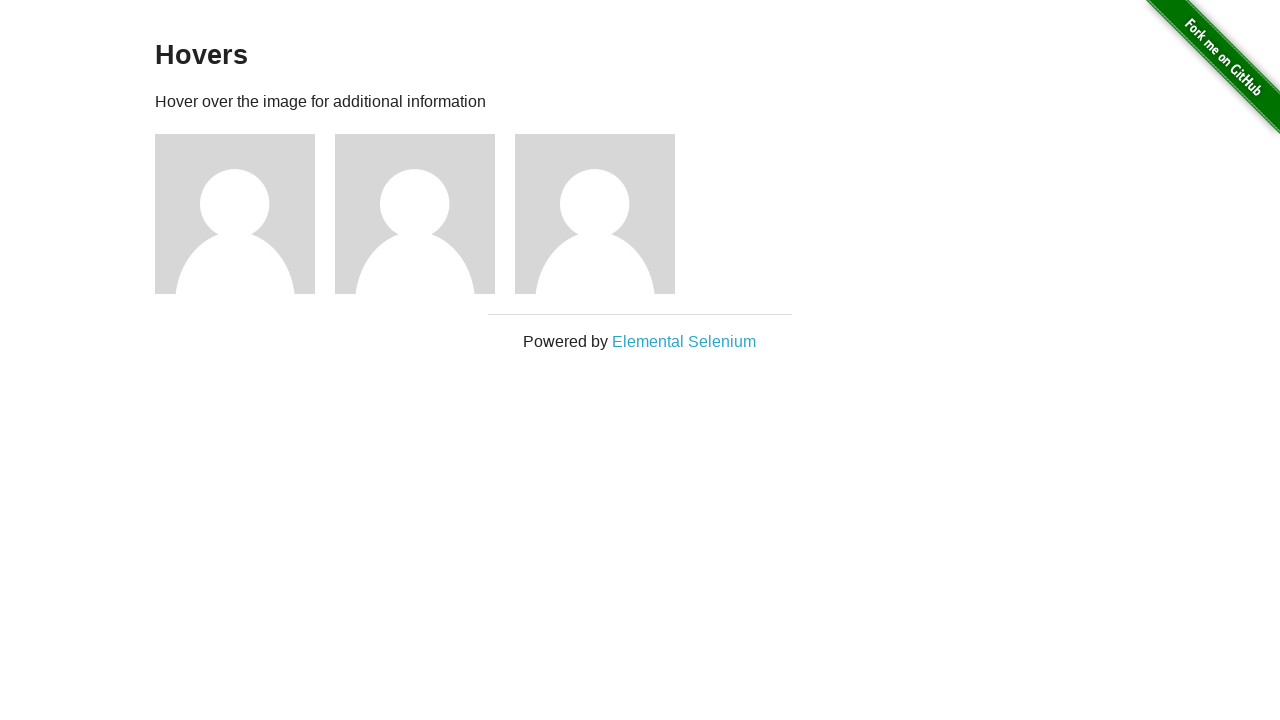

Hovered over first user image to reveal profile information at (245, 214) on .figure >> nth=0
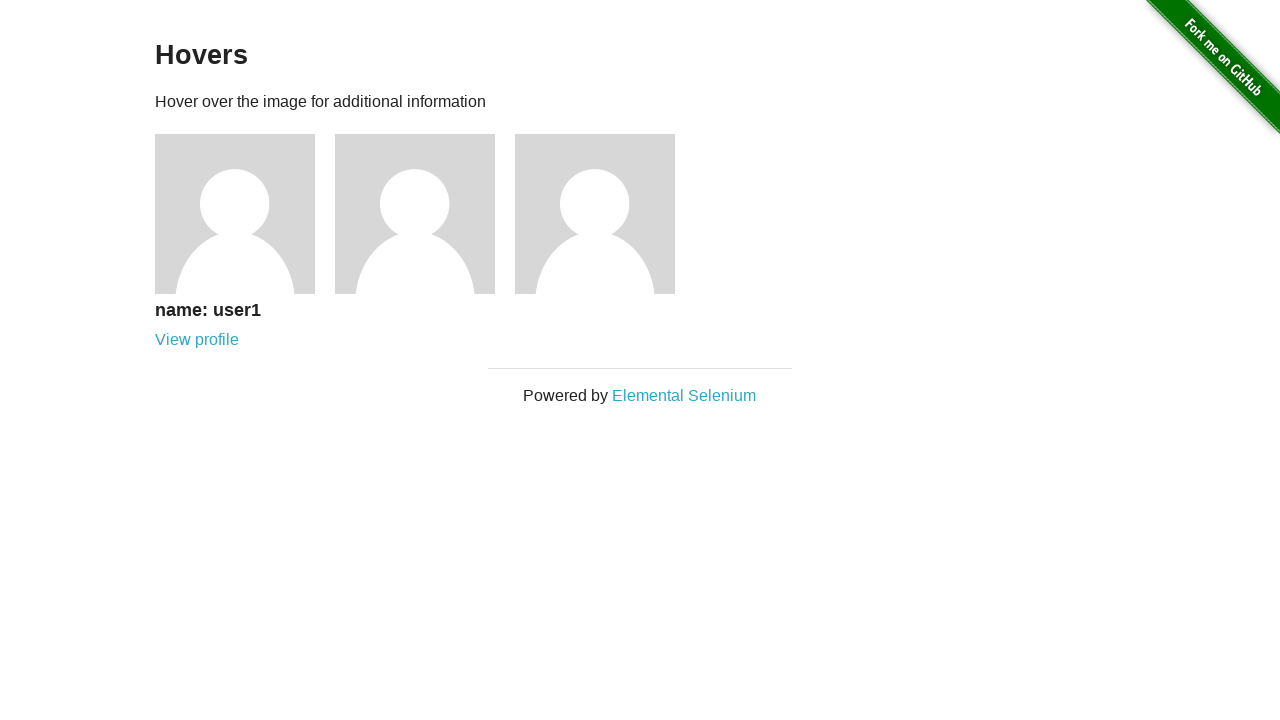

Verified hidden profile caption became visible on hover
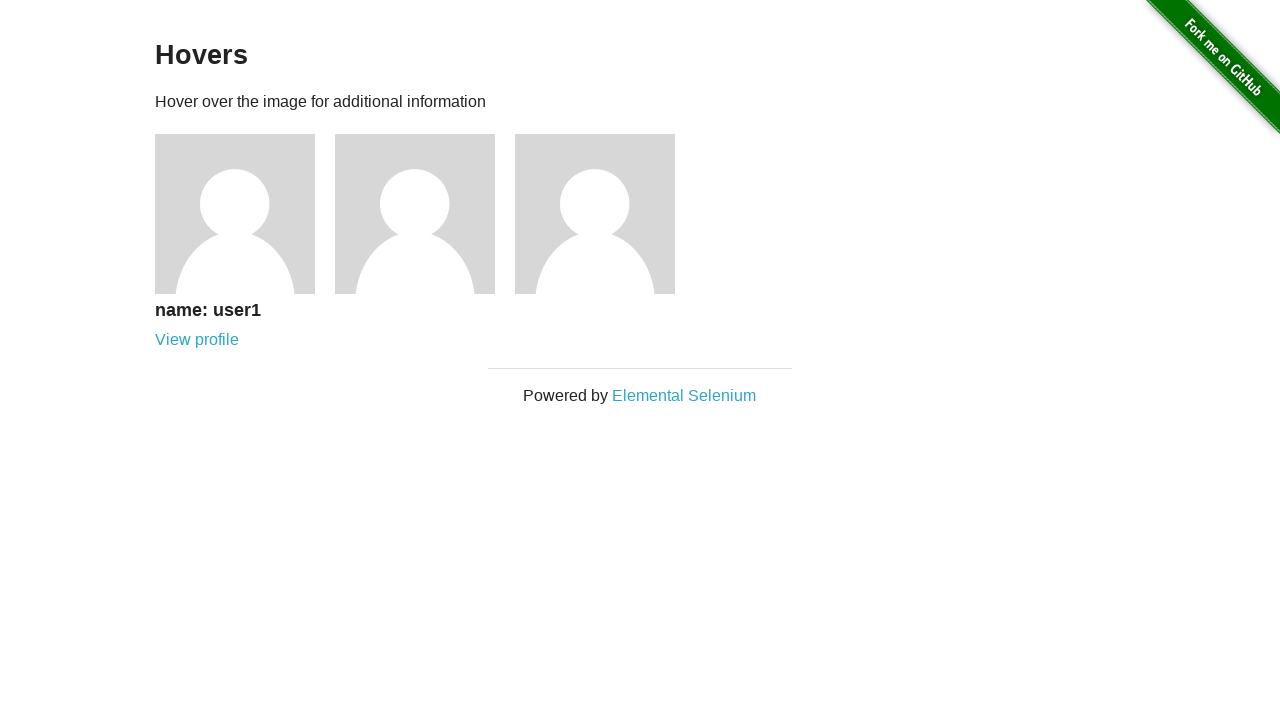

Located second user image figure
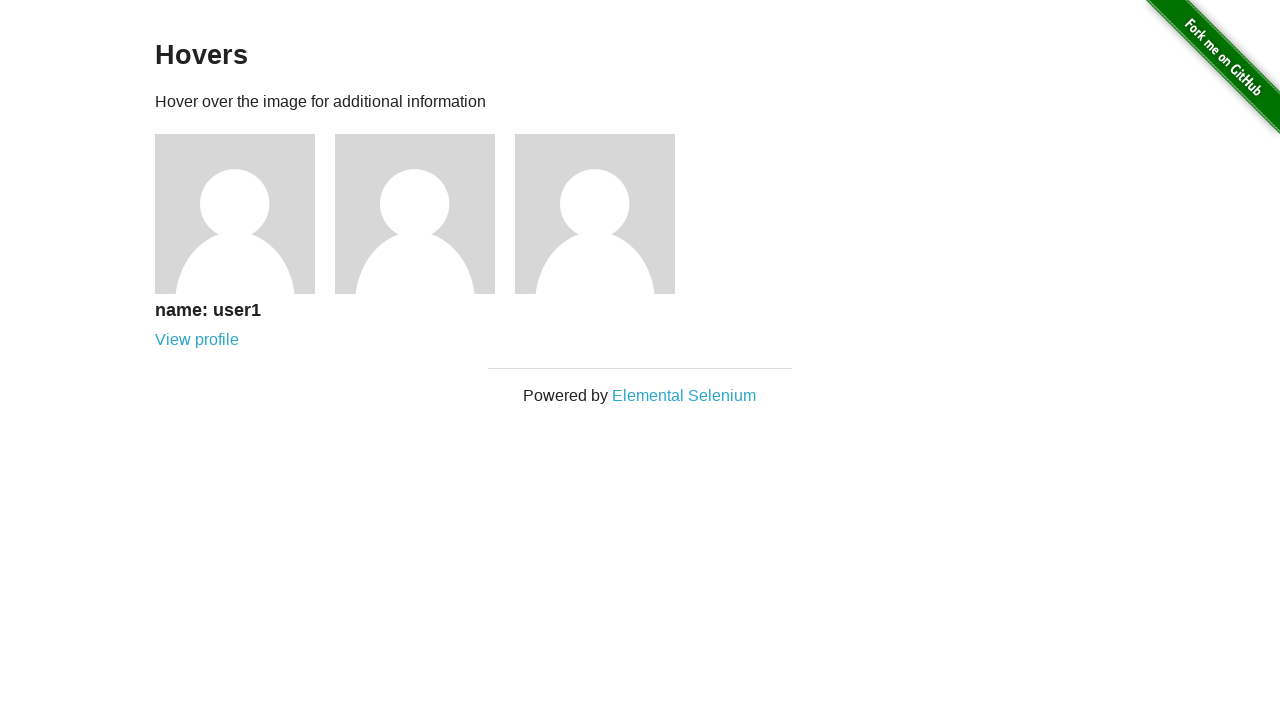

Hovered over second user image to reveal profile information at (425, 214) on .figure >> nth=1
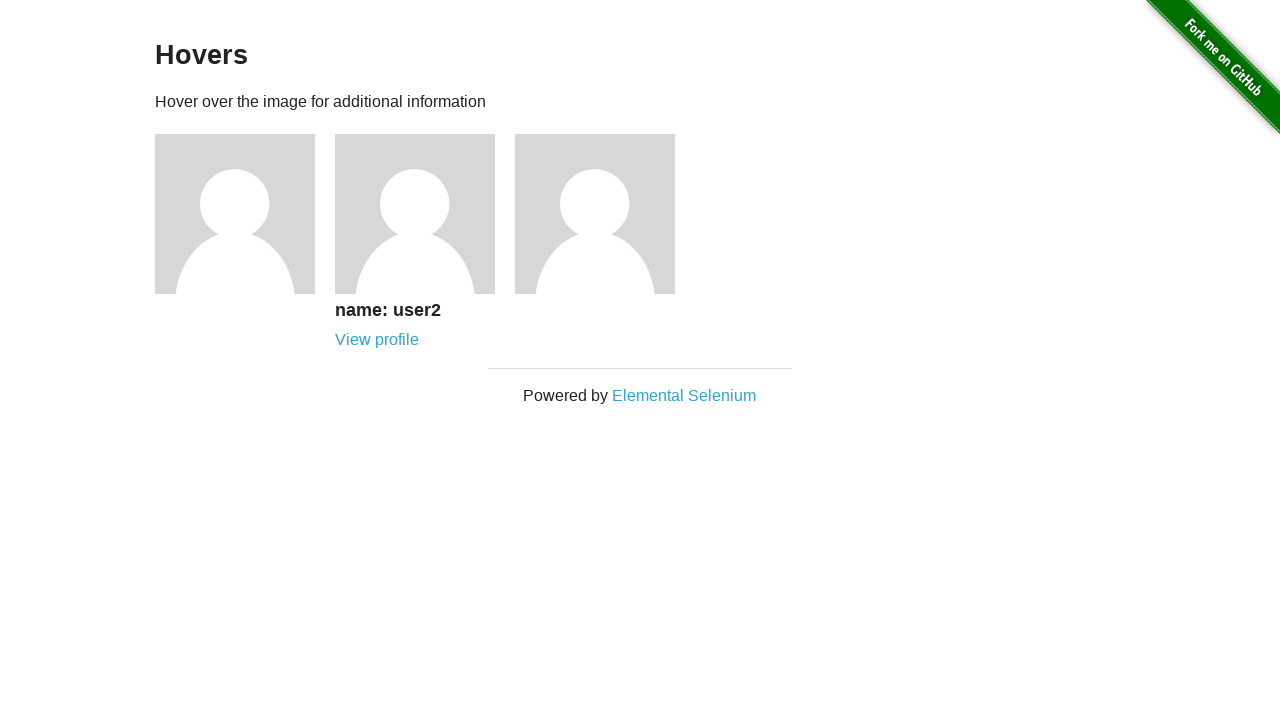

Located third user image figure
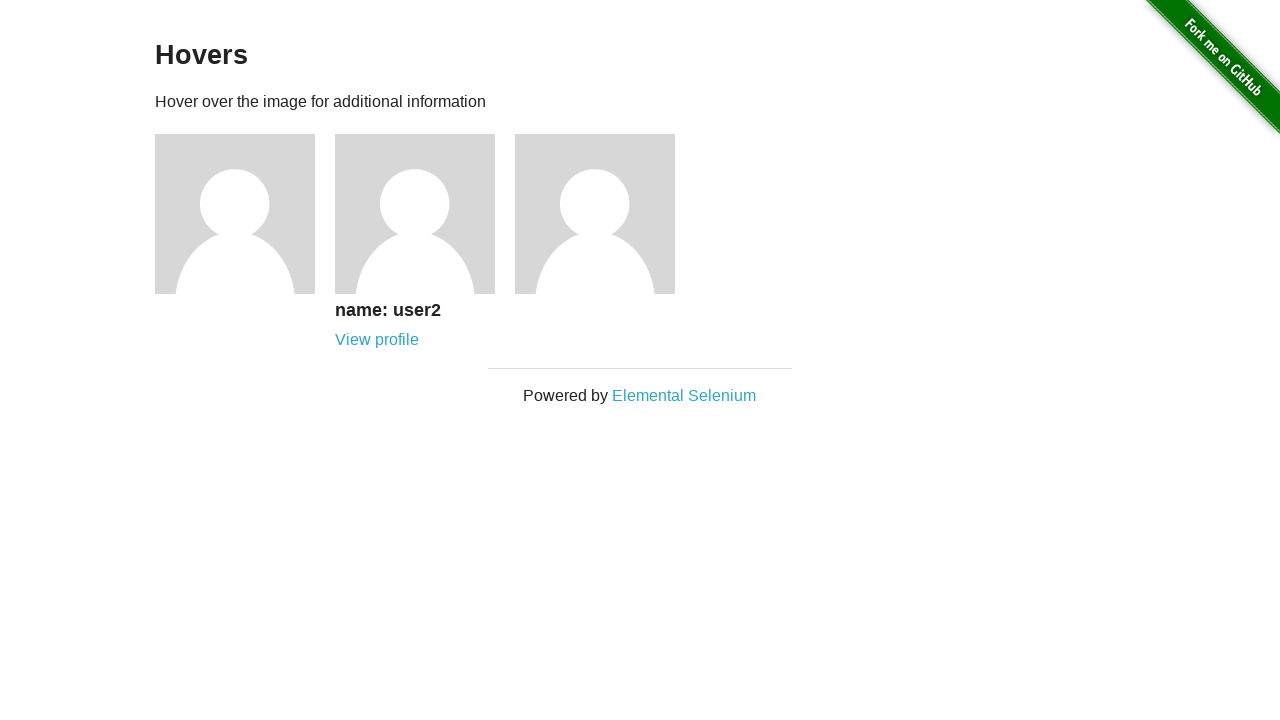

Hovered over third user image to reveal profile information at (605, 214) on .figure >> nth=2
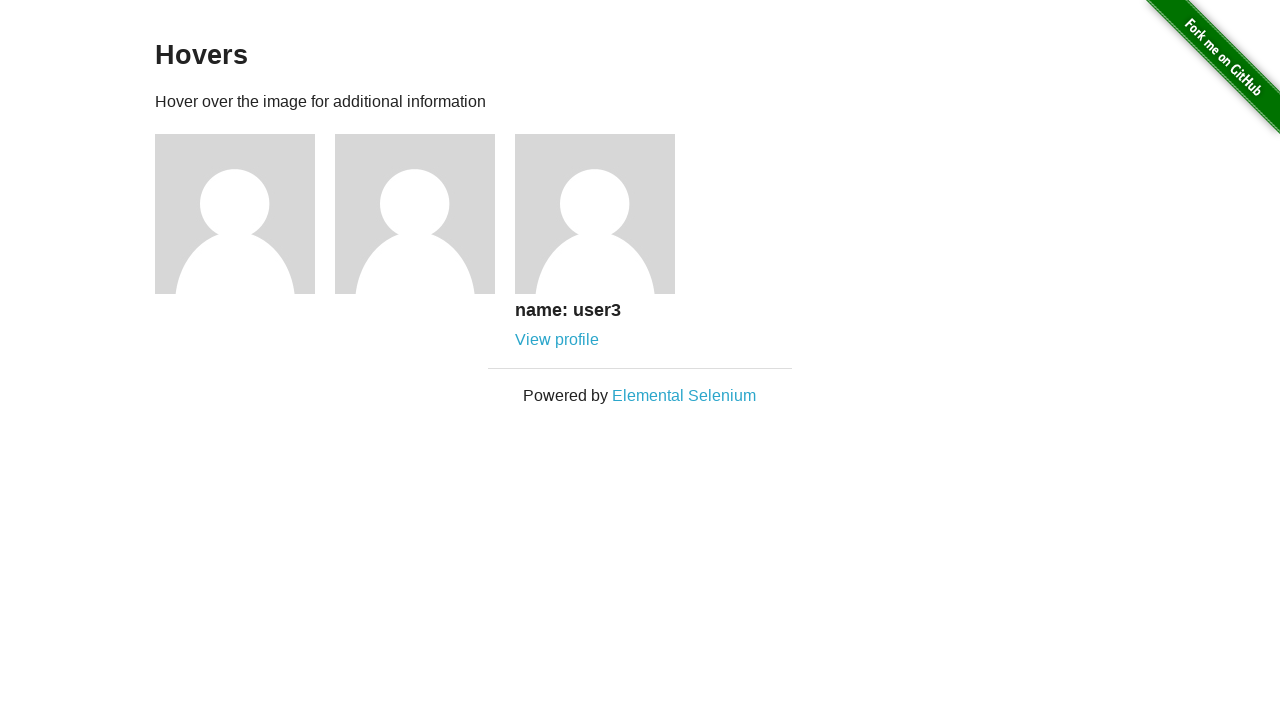

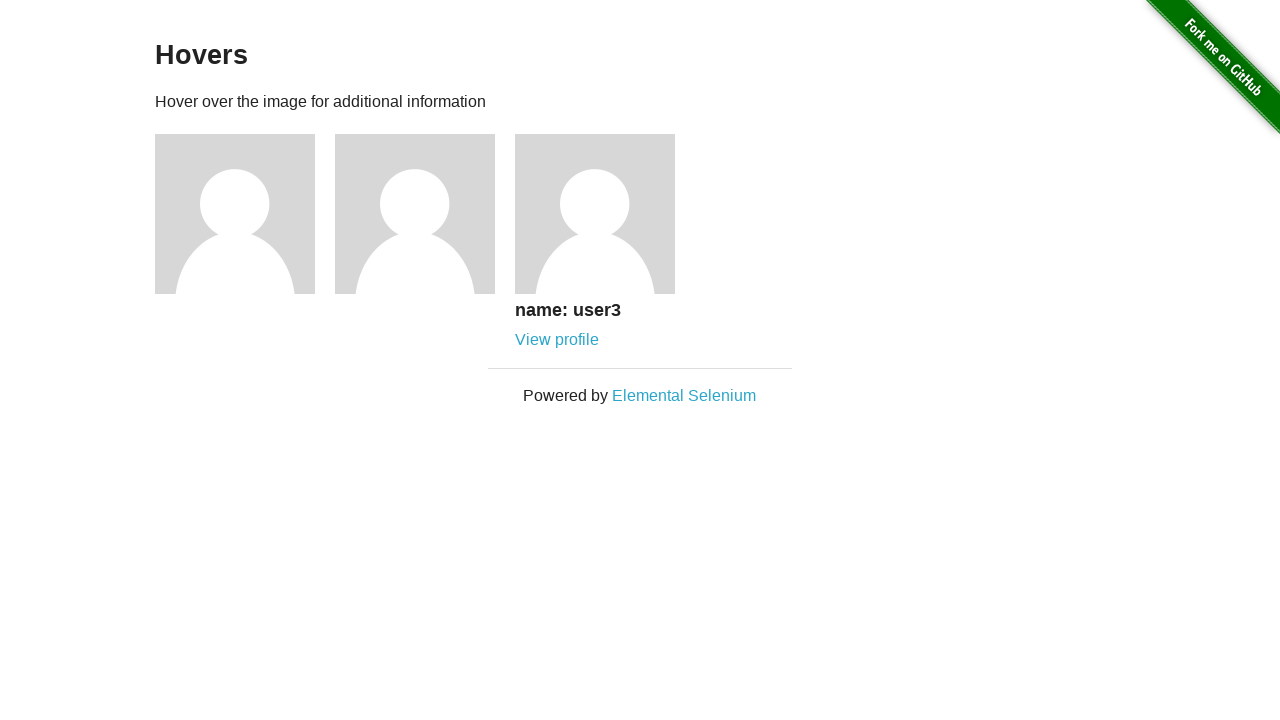